Tests filling out a sign-up form with dynamic attributes on a Selenium training page, entering username, password, confirm password, and email fields, then clicking the Sign Up button.

Starting URL: https://v1.training-support.net/selenium/dynamic-attributes

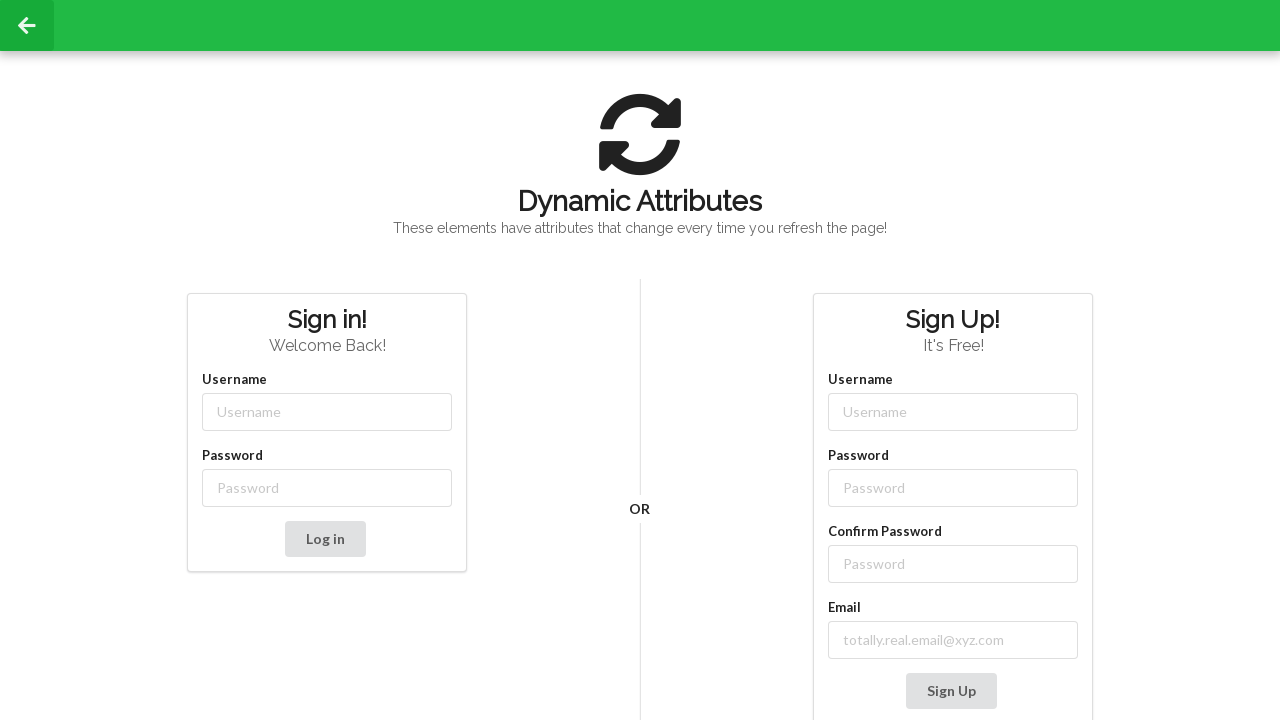

Filled username field with 'NewUser' using partial class match on input[class*='-username']
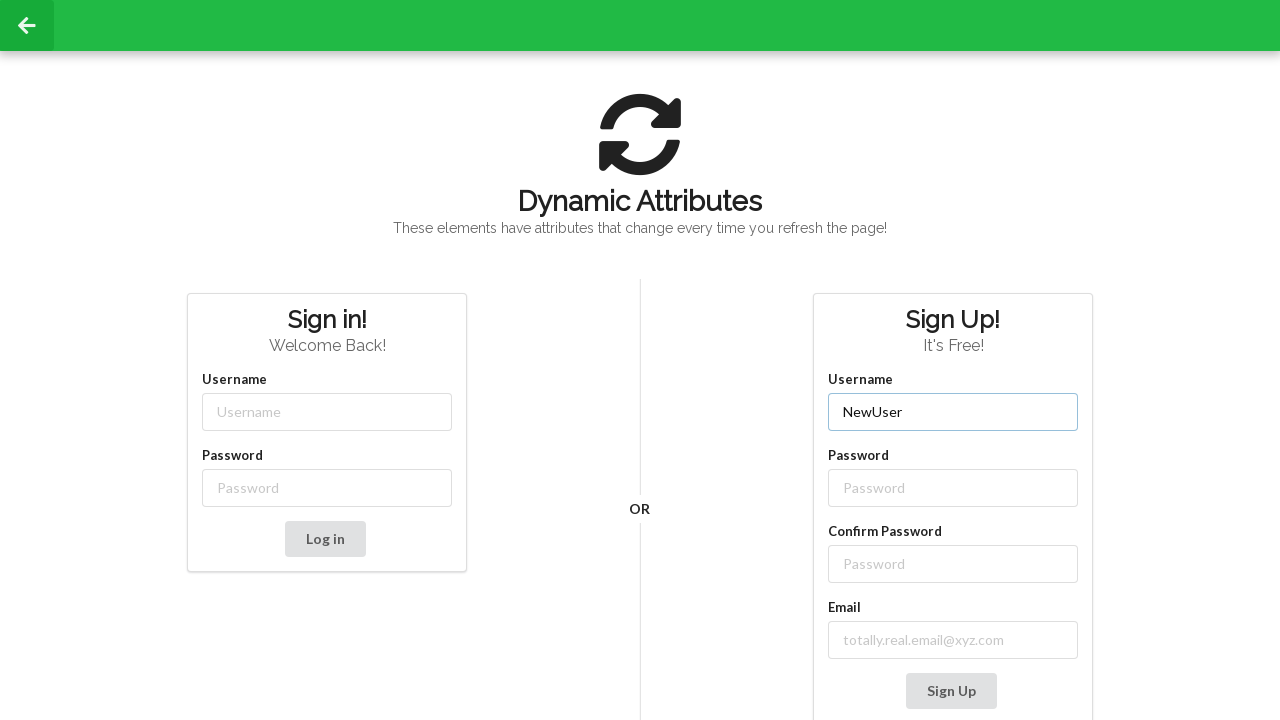

Filled password field with 'Password' using partial class match on input[class*='-password']
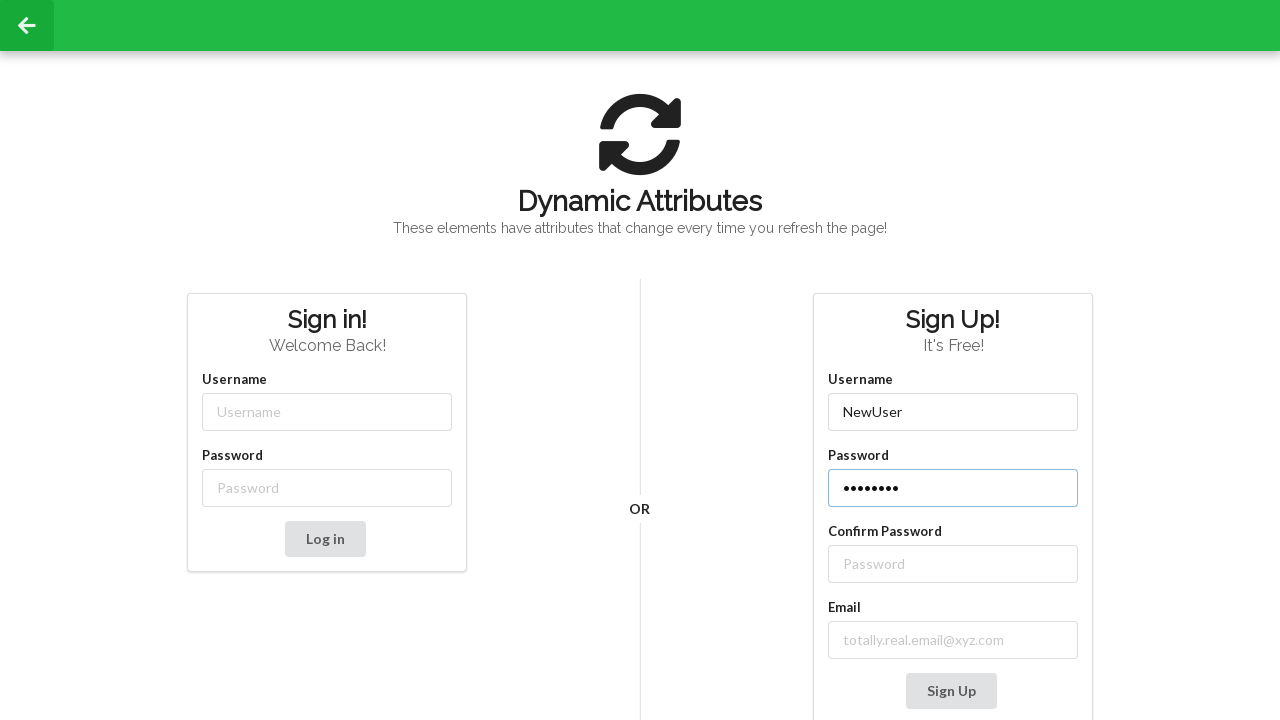

Filled confirm password field with 'Password' using XPath following-sibling selector on //label[text()='Confirm Password']/following-sibling::input
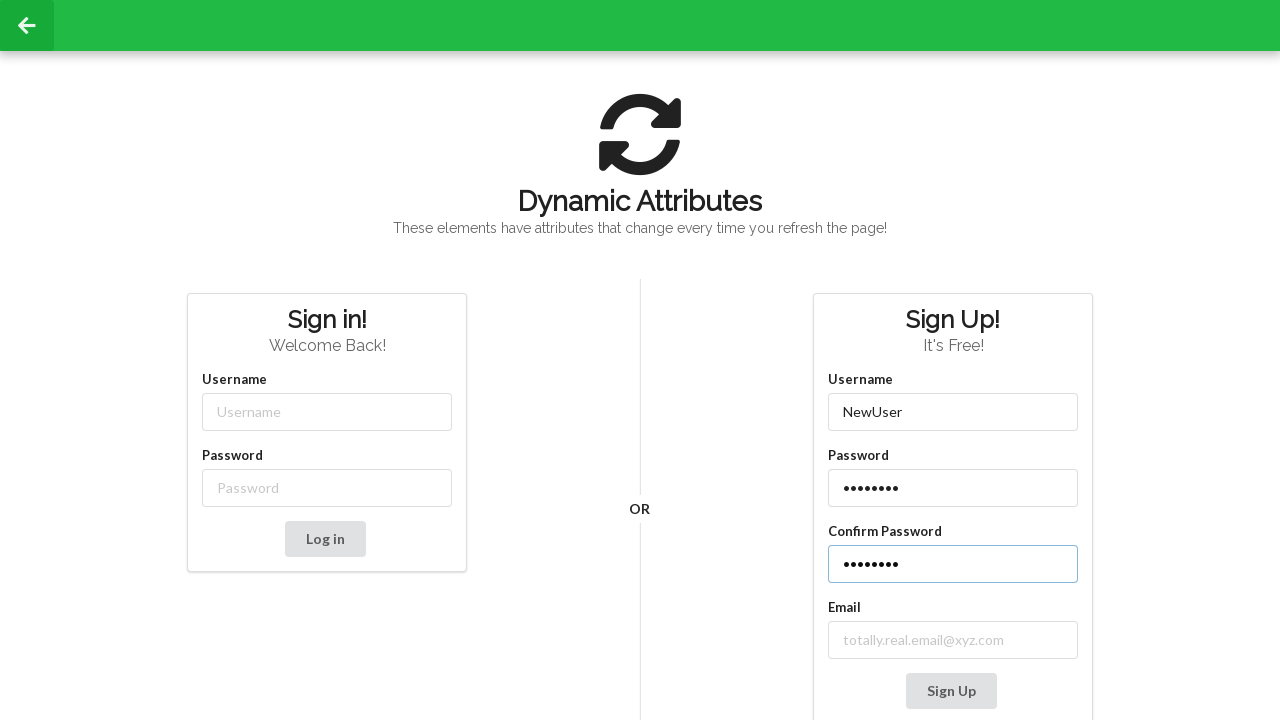

Filled email field with 'real_email@xyz.com' using XPath contains selector on //label[contains(text(), 'mail')]/following-sibling::input
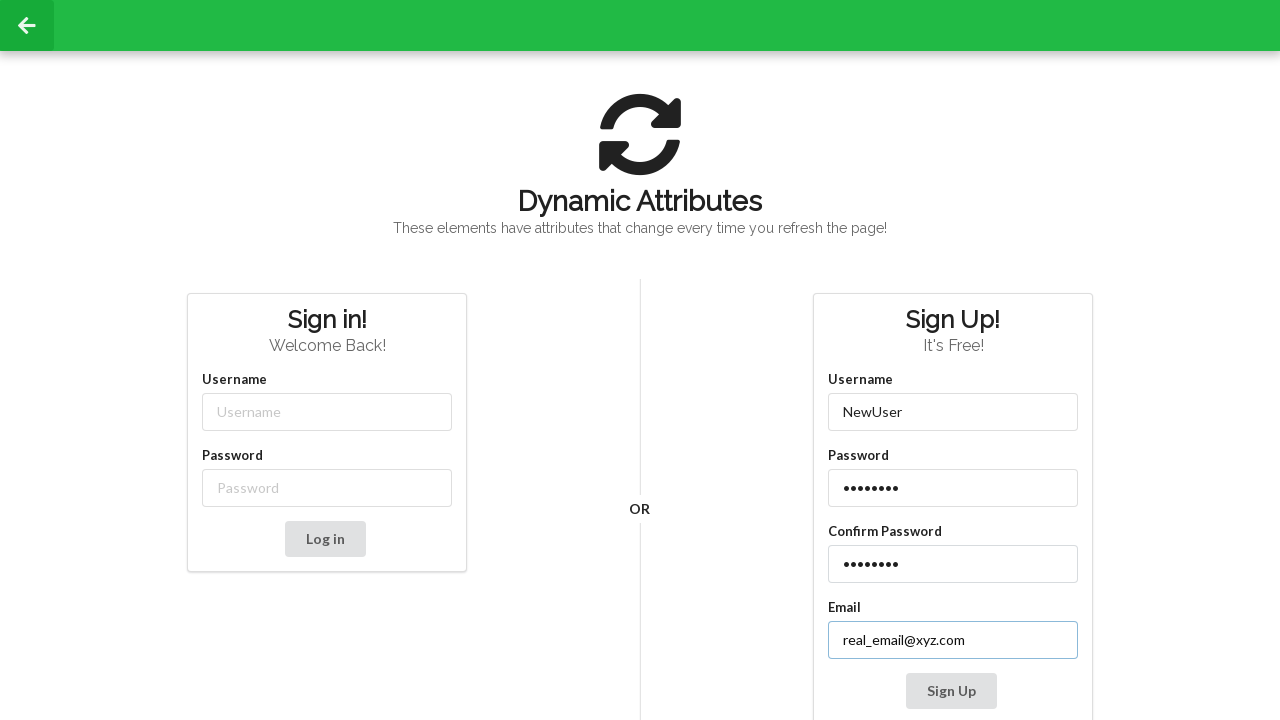

Clicked Sign Up button to submit the form at (951, 691) on xpath=//button[contains(text(), 'Sign Up')]
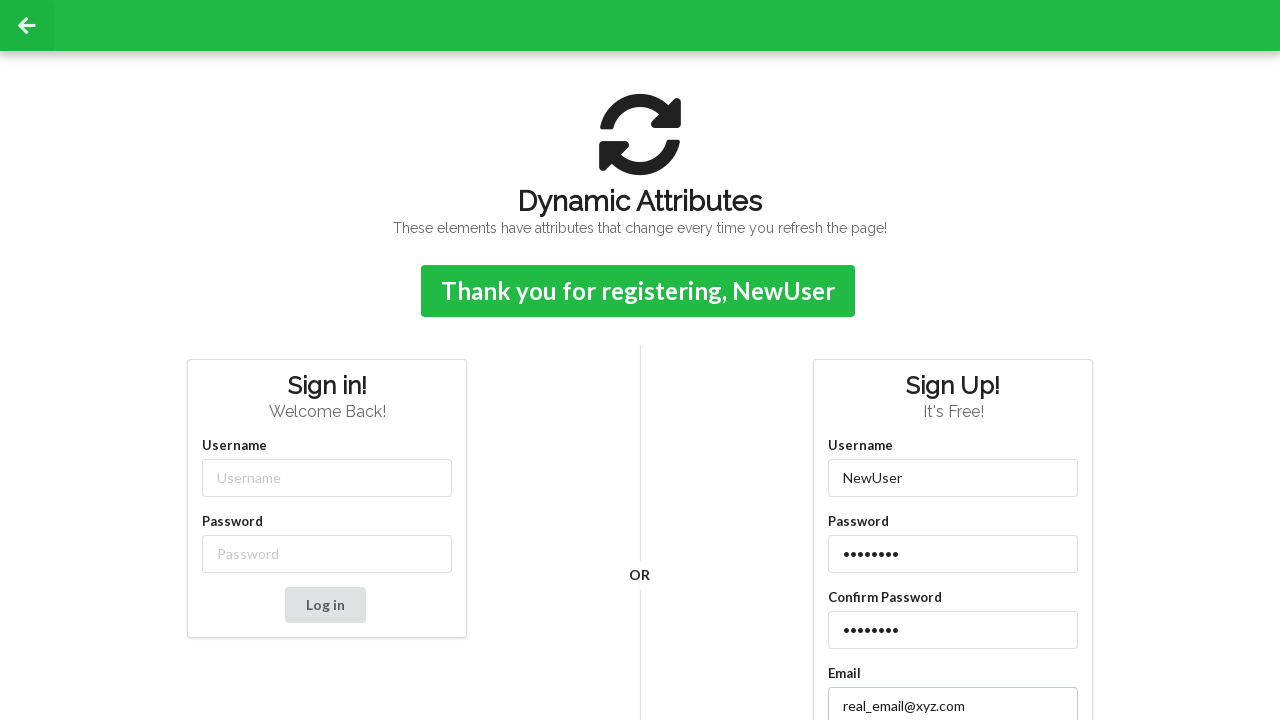

Confirmation message appeared after form submission
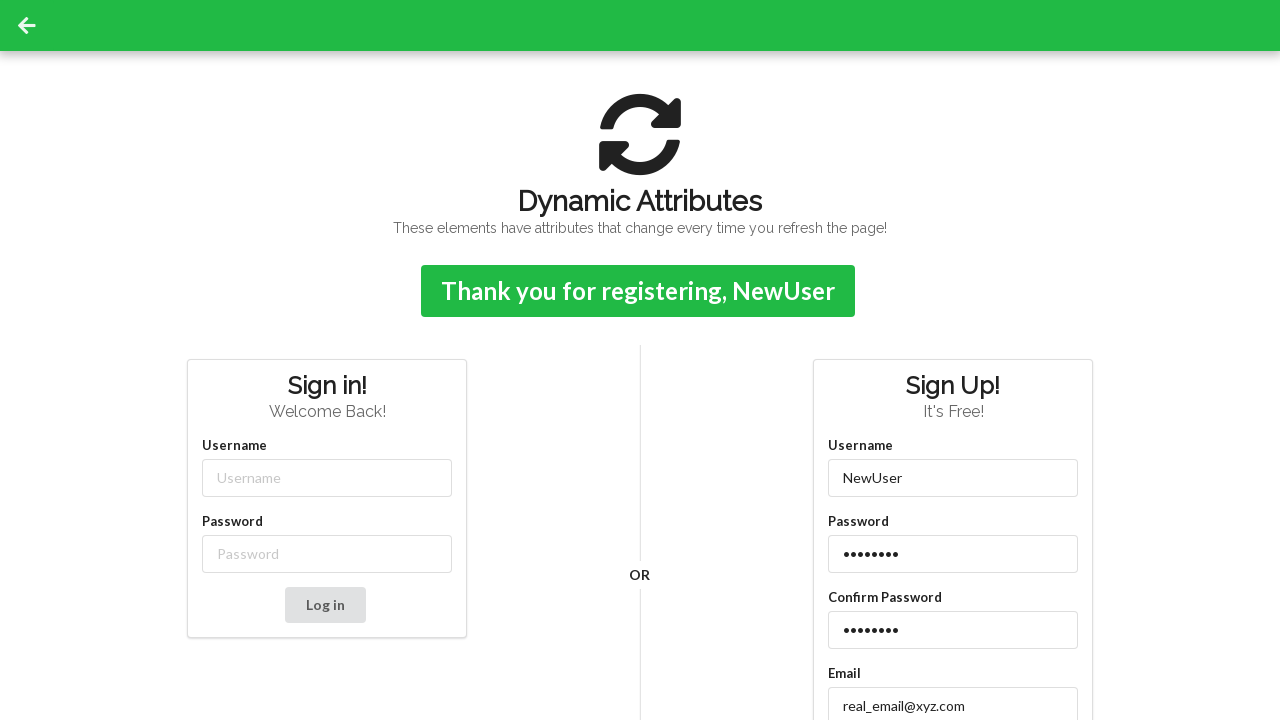

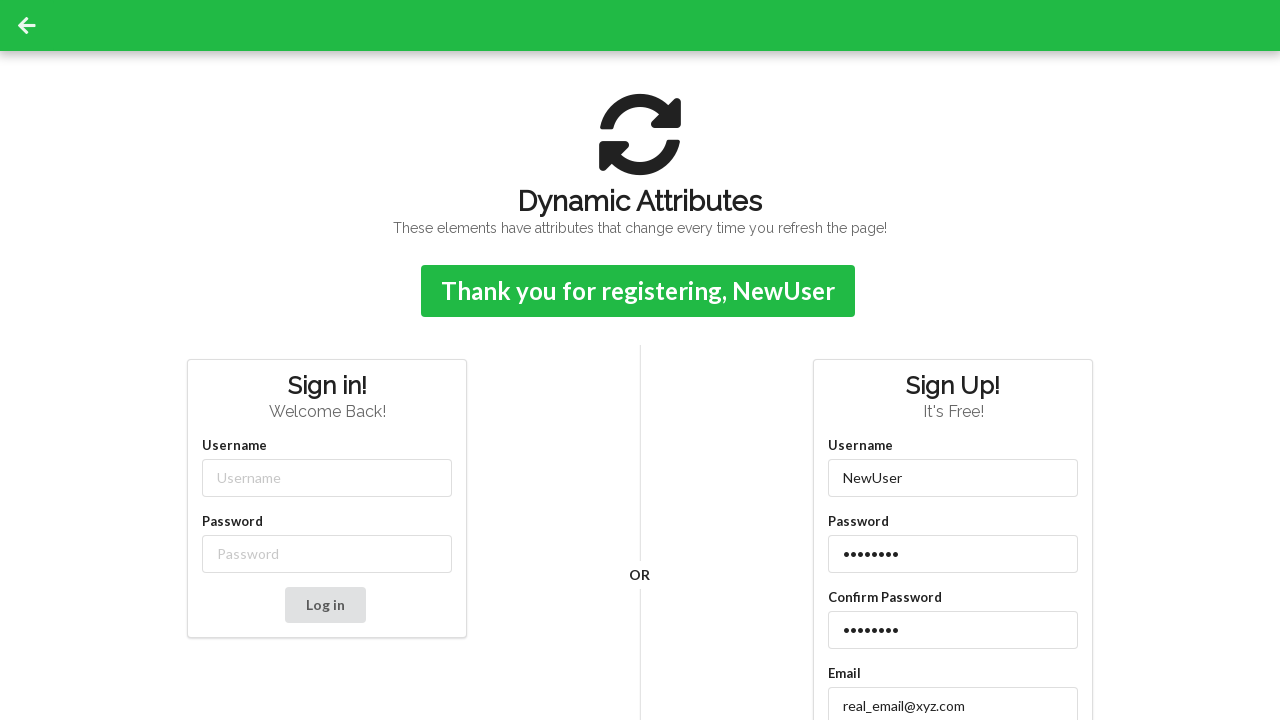